Tests the production KNMI climate statistics visualization app by interacting with various chart elements, selecting different climate metrics like warm days count, precipitation deficit, and hourly rainfall scenarios across different time periods.

Starting URL: https://knmi-statistieken-2024.vercel.app/hitte

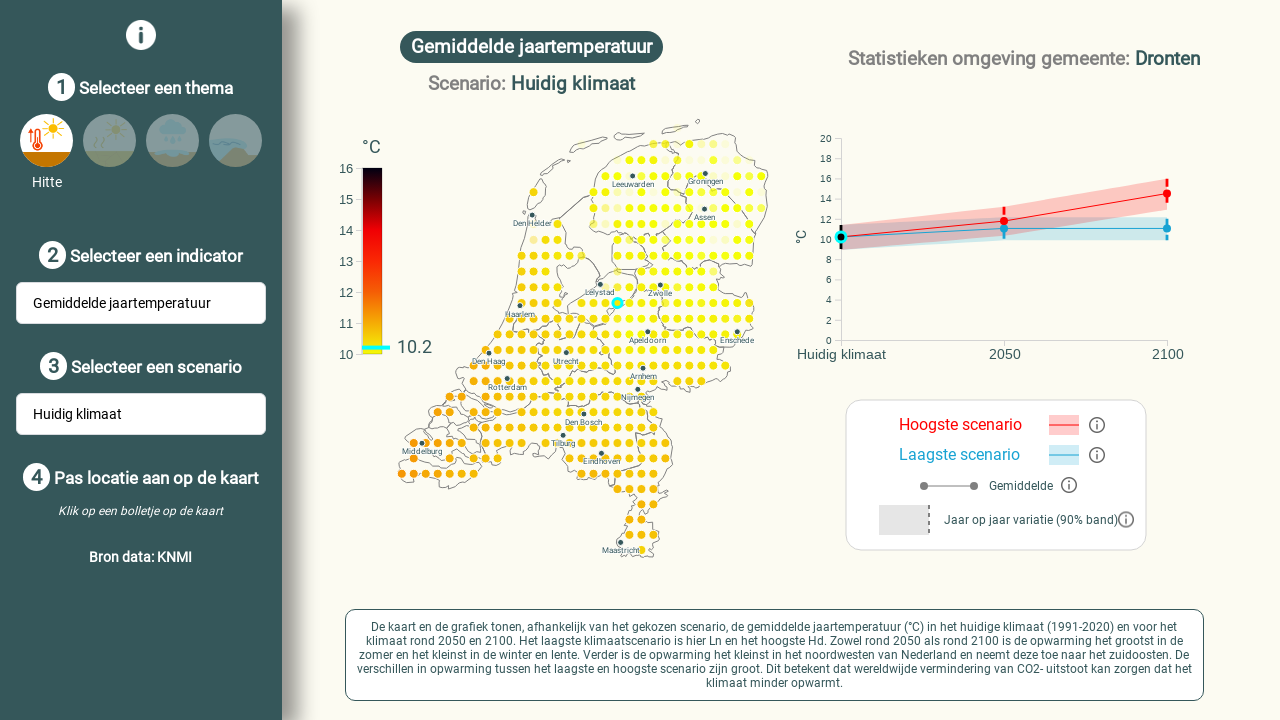

Clicked on a specific rectangle element in the chart at (605, 306)
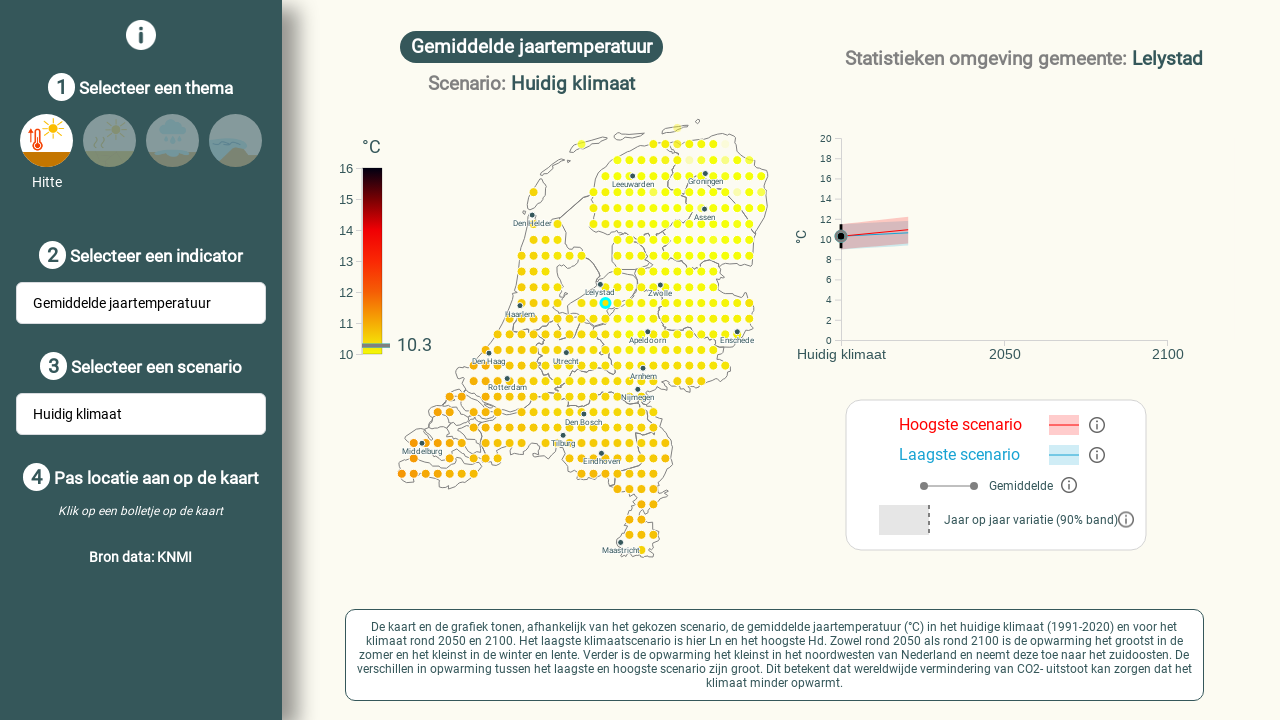

Clicked on the first textbox to open metric selector at (149, 303) on internal:role=textbox >> nth=0
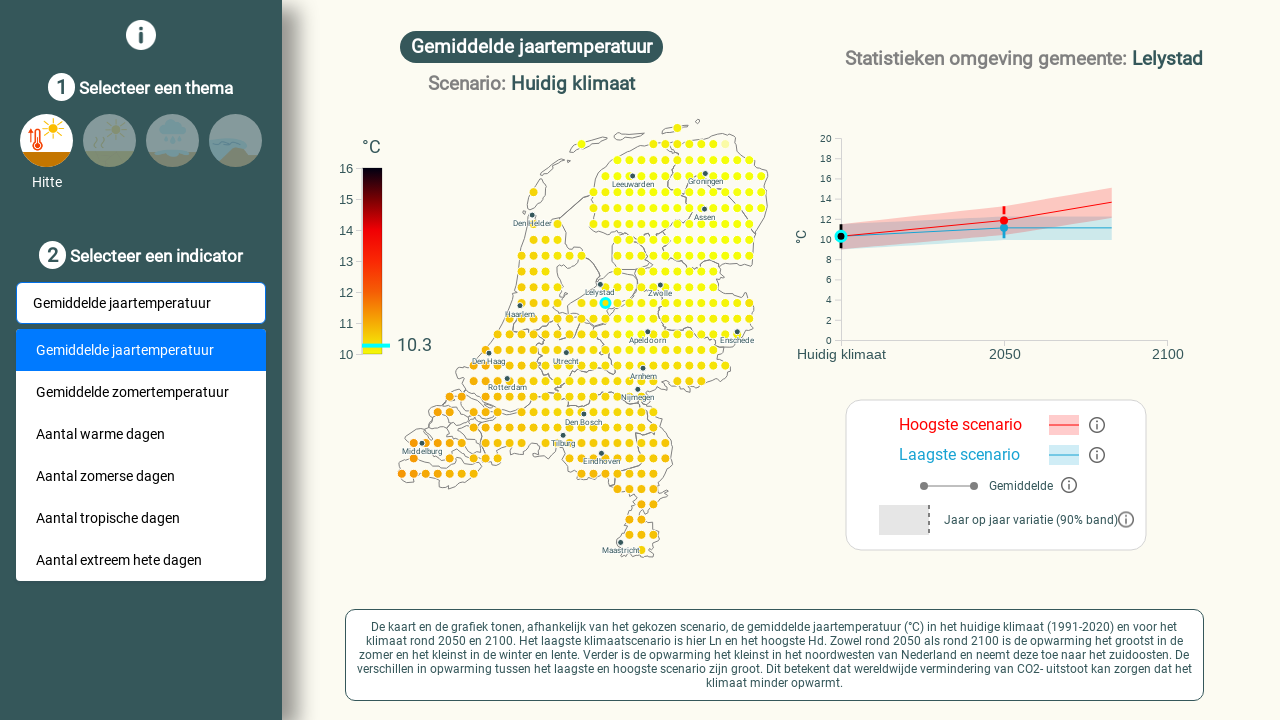

Selected 'Aantal warme dagen' (warm days count) metric at (141, 434) on internal:text="Aantal warme dagen"s
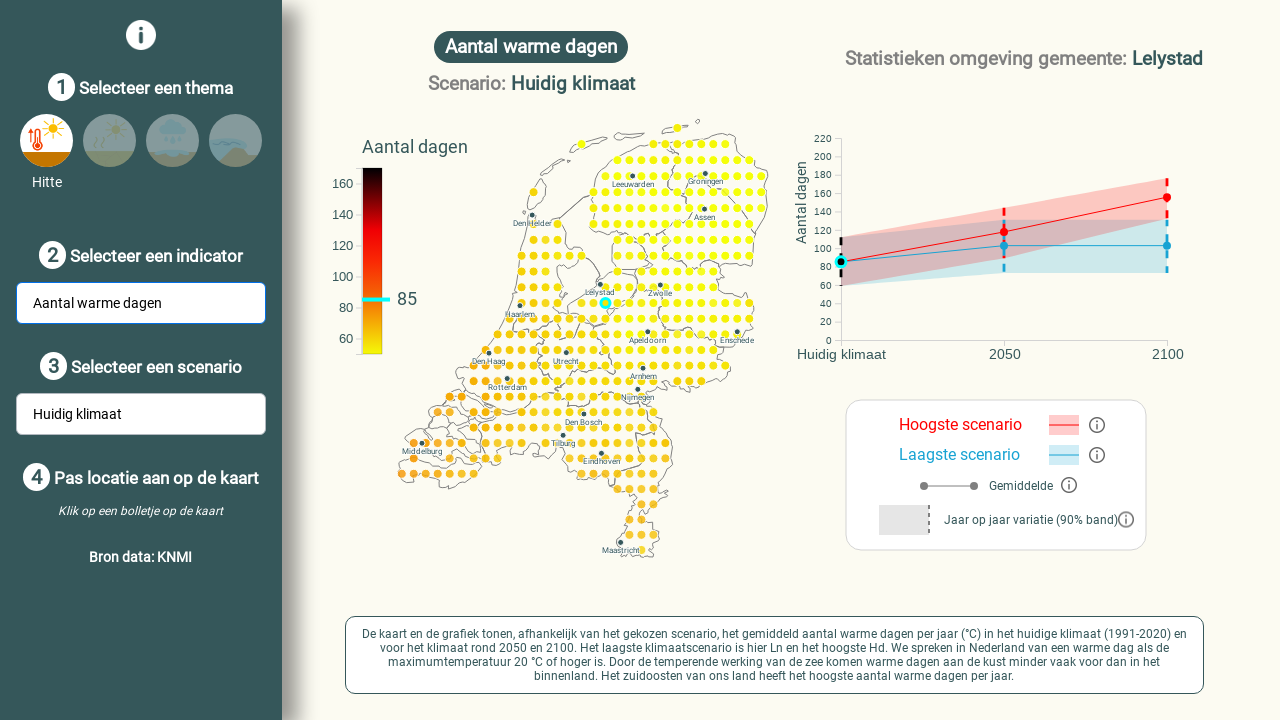

Clicked on the second textbox to open scenario selector at (149, 414) on internal:role=textbox >> nth=1
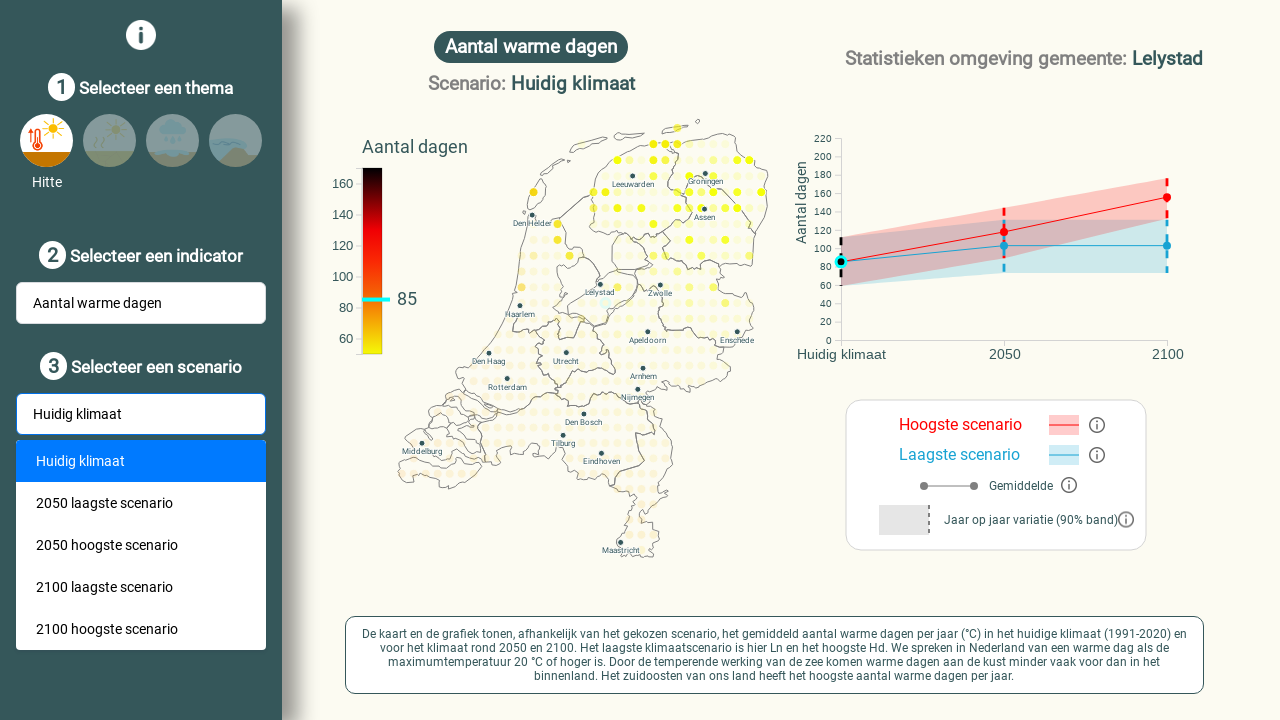

Selected '2050 hoogste scenario' (2050 highest scenario) at (141, 545) on internal:text="2050 hoogste scenario"s
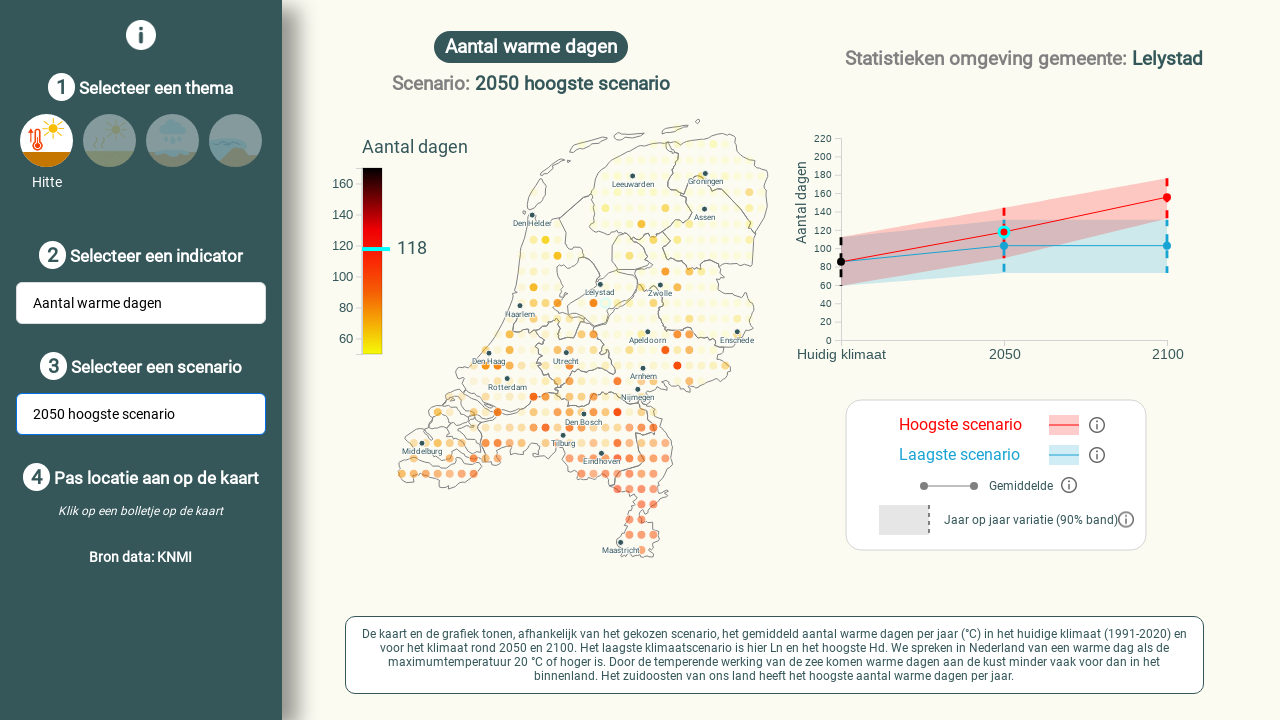

Navigated to Droogte (Drought) section by clicking on the section box at (110, 162)
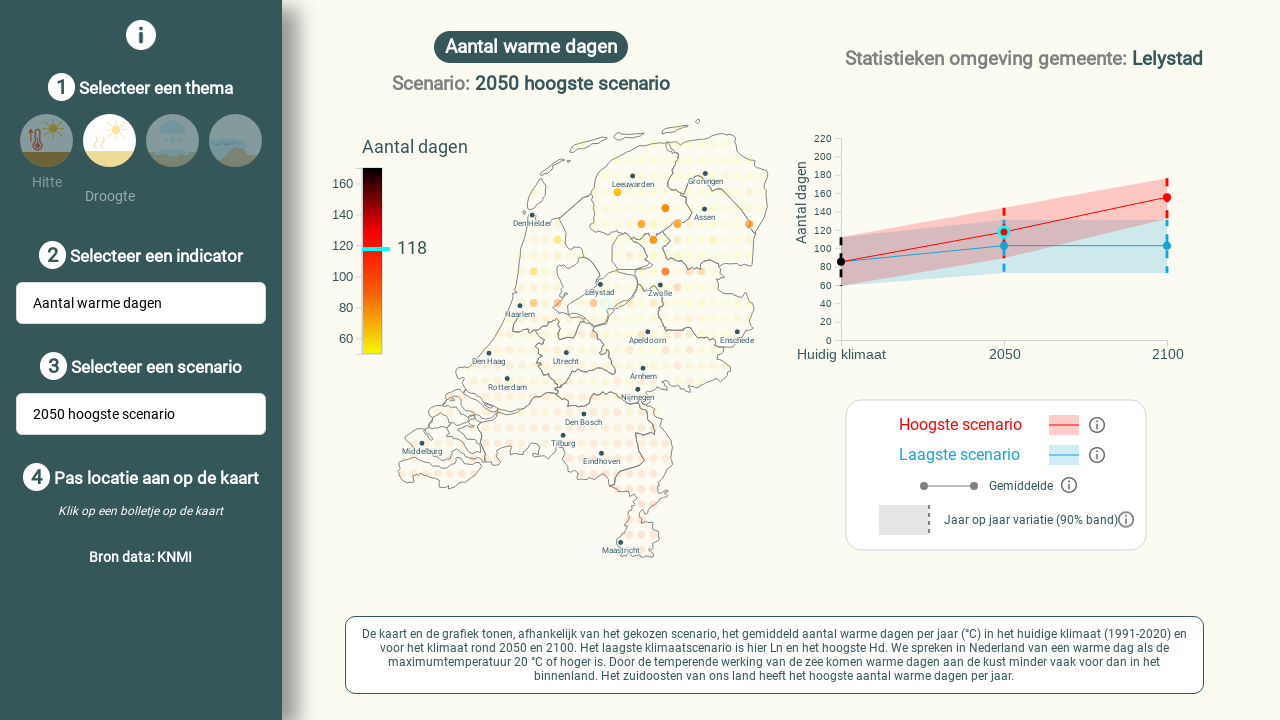

Clicked on a specific rectangle element in the Droogte chart at (629, 334) on rect:nth-child(551)
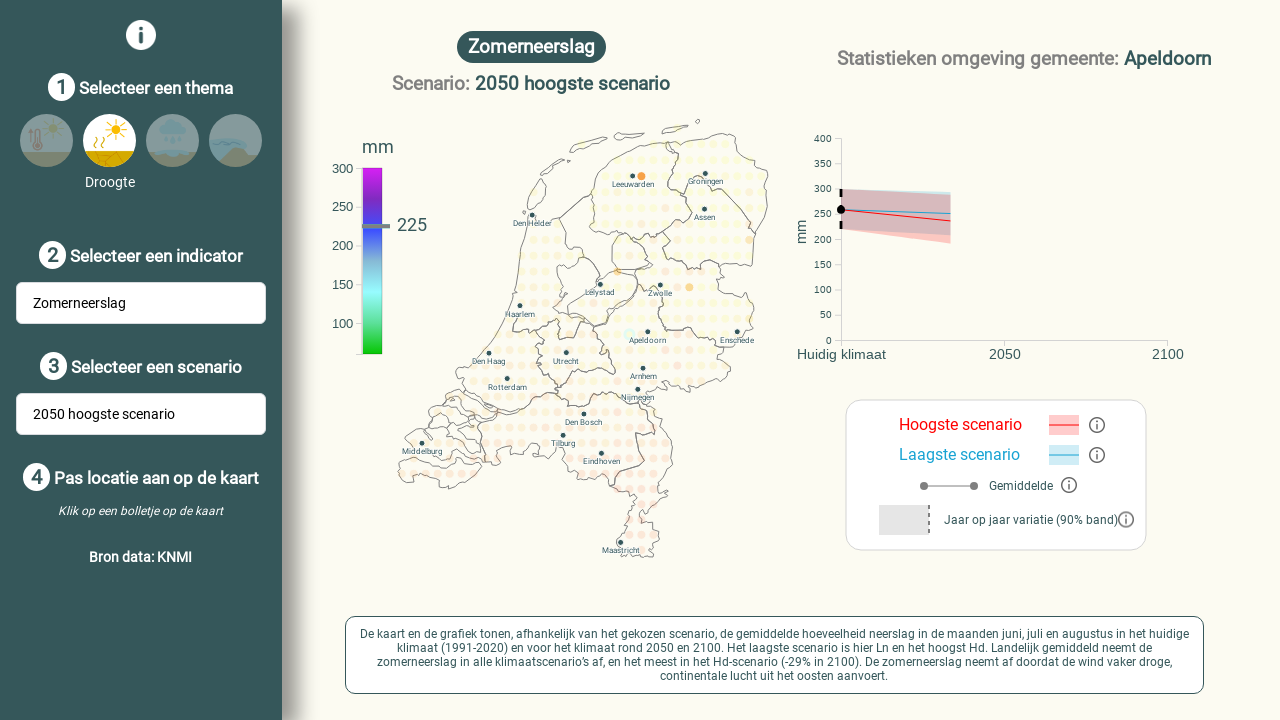

Clicked on the first textbox to open metric selector at (149, 303) on internal:role=textbox >> nth=0
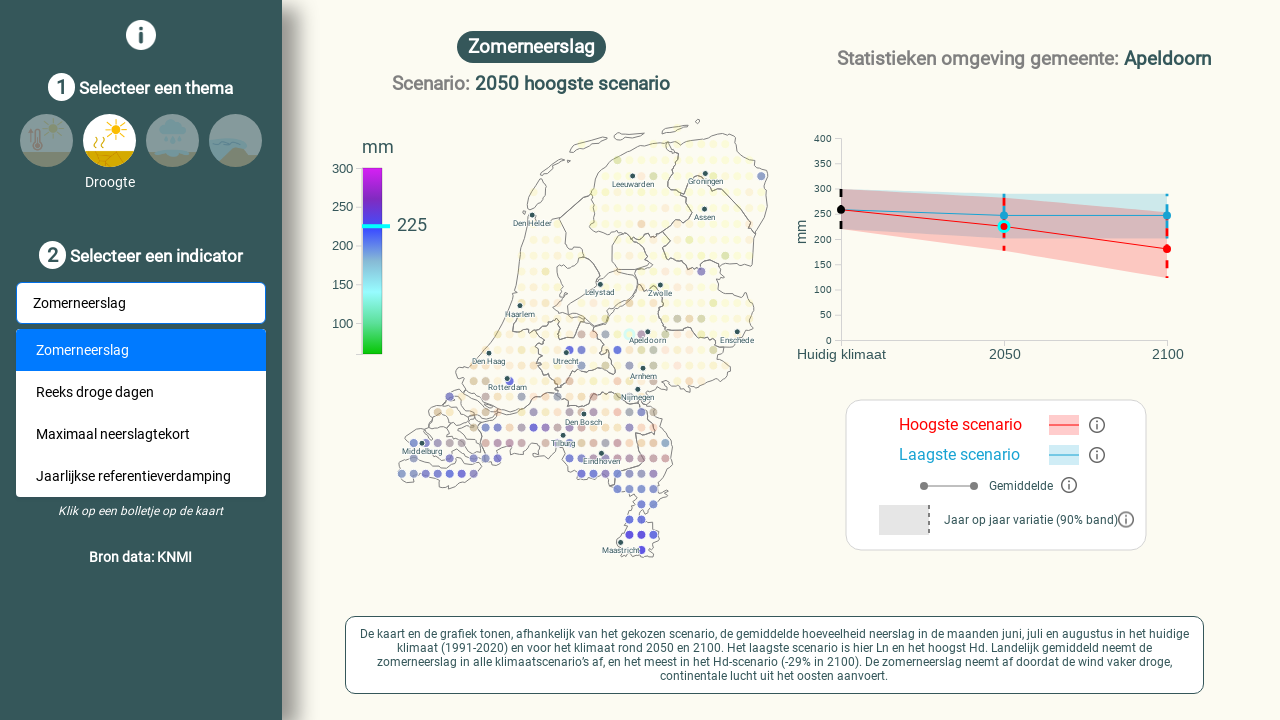

Selected 'Maximaal neerslagtekort' (maximum precipitation deficit) metric at (141, 434) on internal:text="Maximaal neerslagtekort"s >> nth=0
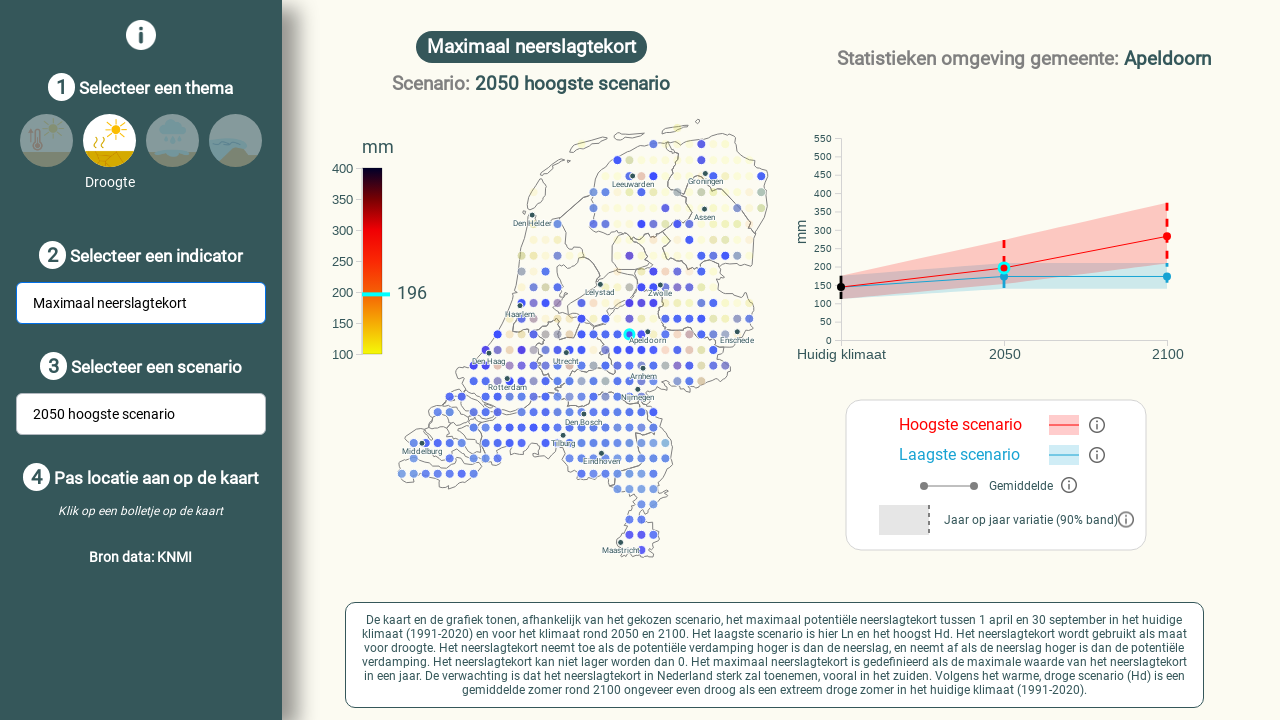

Navigated to Wateroverlast (Water flooding) section by clicking on the section box at (172, 162)
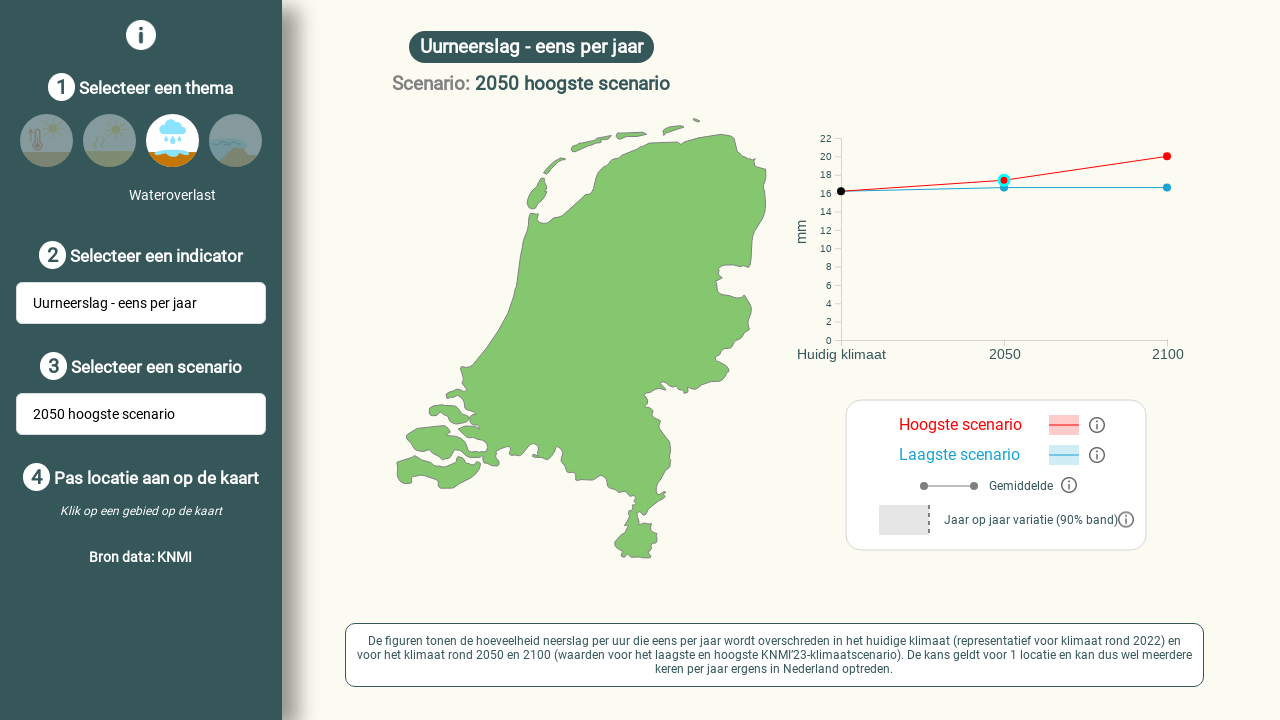

Clicked on the first textbox to open metric selector at (149, 303) on internal:role=textbox >> nth=0
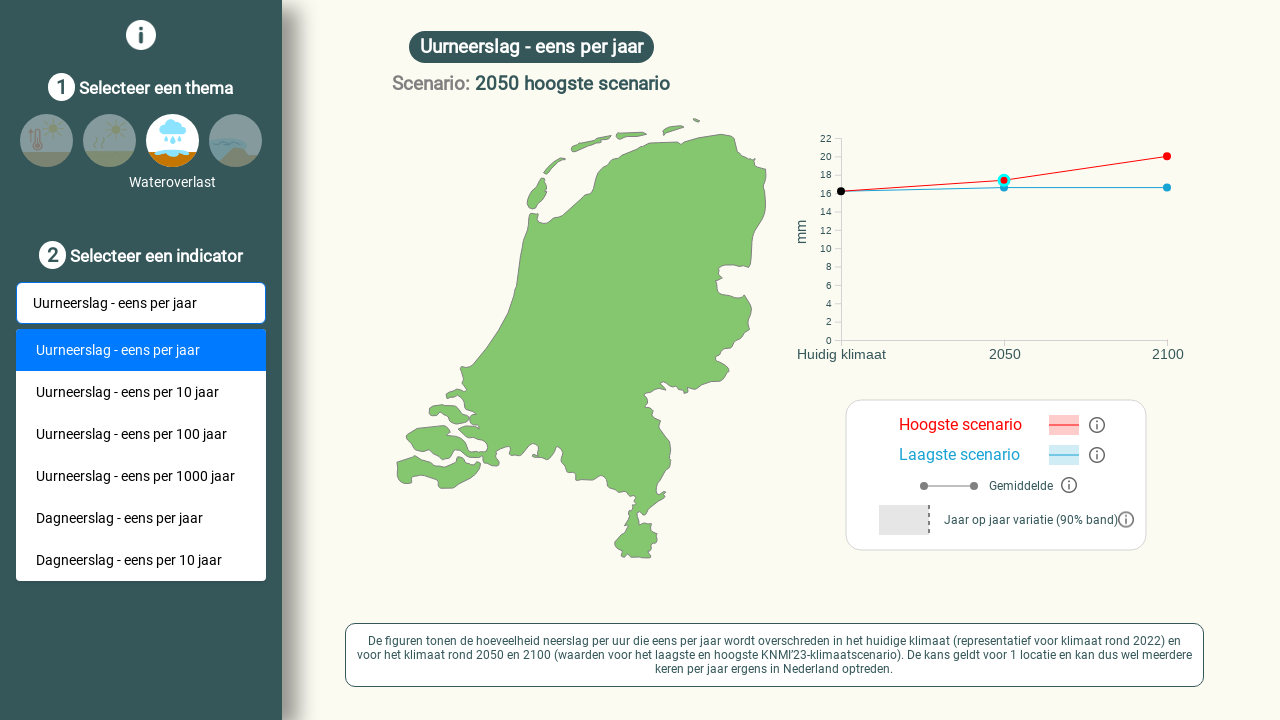

Selected 'Uurneerslag - eens per 1000 jaar' (hourly rainfall - once per 1000 years) metric at (141, 476) on internal:text="Uurneerslag - eens per 1000 jaar"s >> nth=0
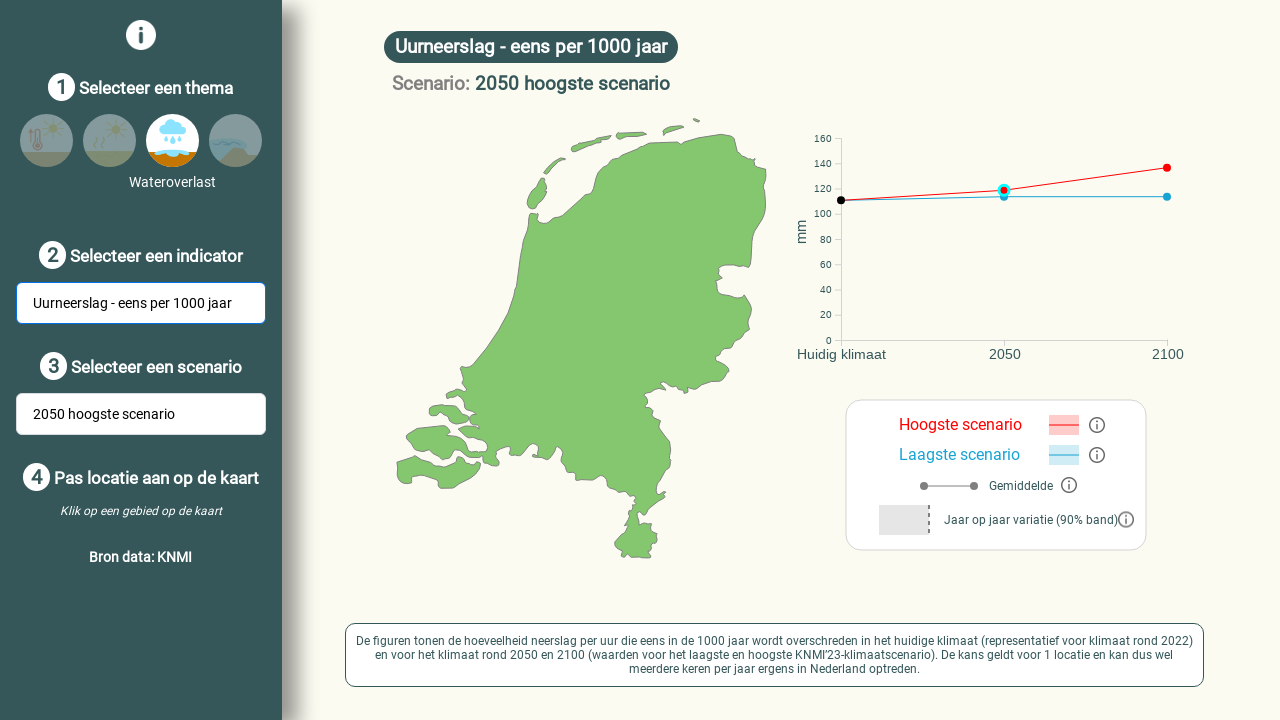

Clicked on the second textbox to open scenario selector at (149, 414) on internal:role=textbox >> nth=1
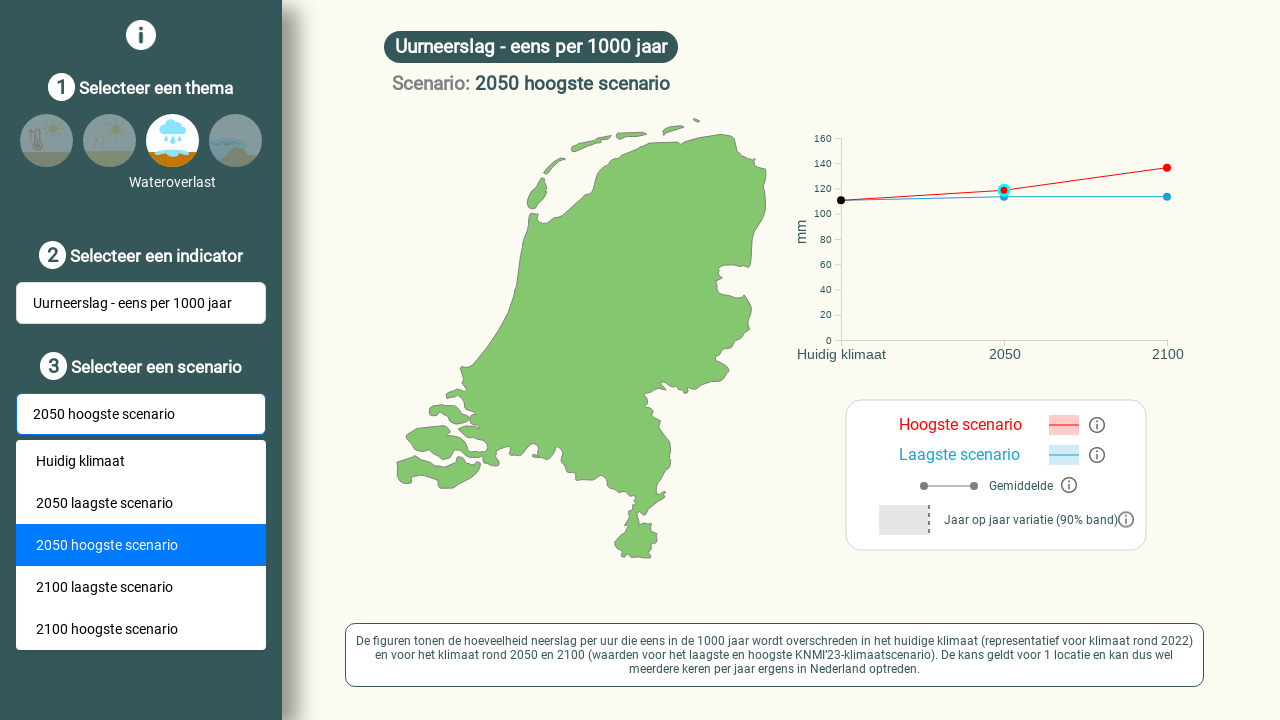

Selected '2100 laagste scenario' (2100 lowest scenario) at (141, 587) on internal:text="2100 laagste scenario"s >> nth=0
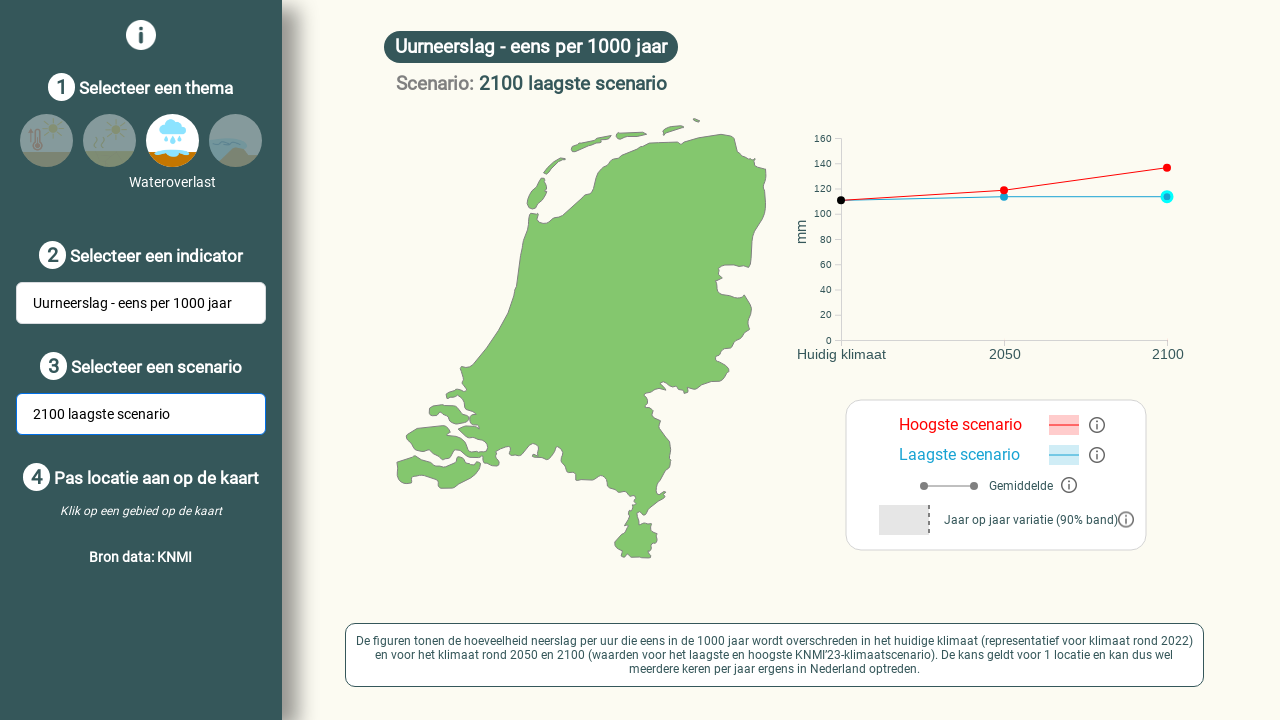

Navigated to Zeespiegelstijging (Sea level rise) section by clicking on the section box at (236, 162)
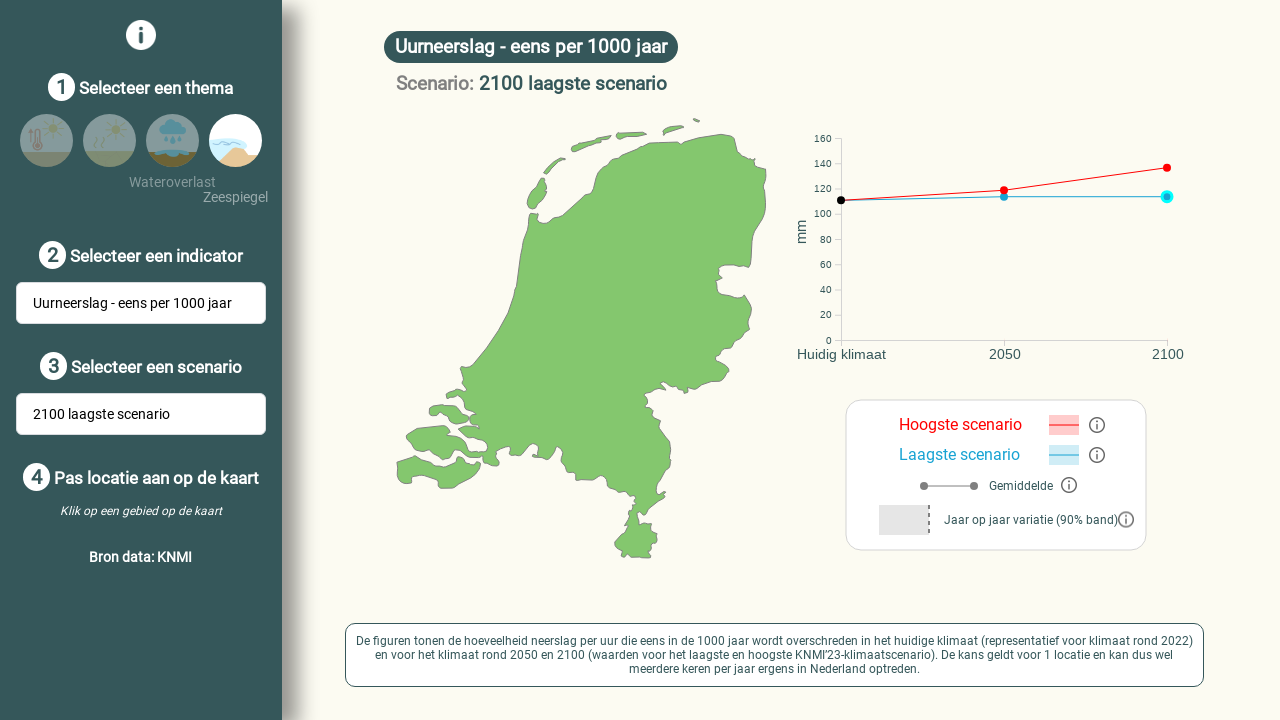

Navigated back to Droogte (Drought) section by clicking on the section box at (110, 162)
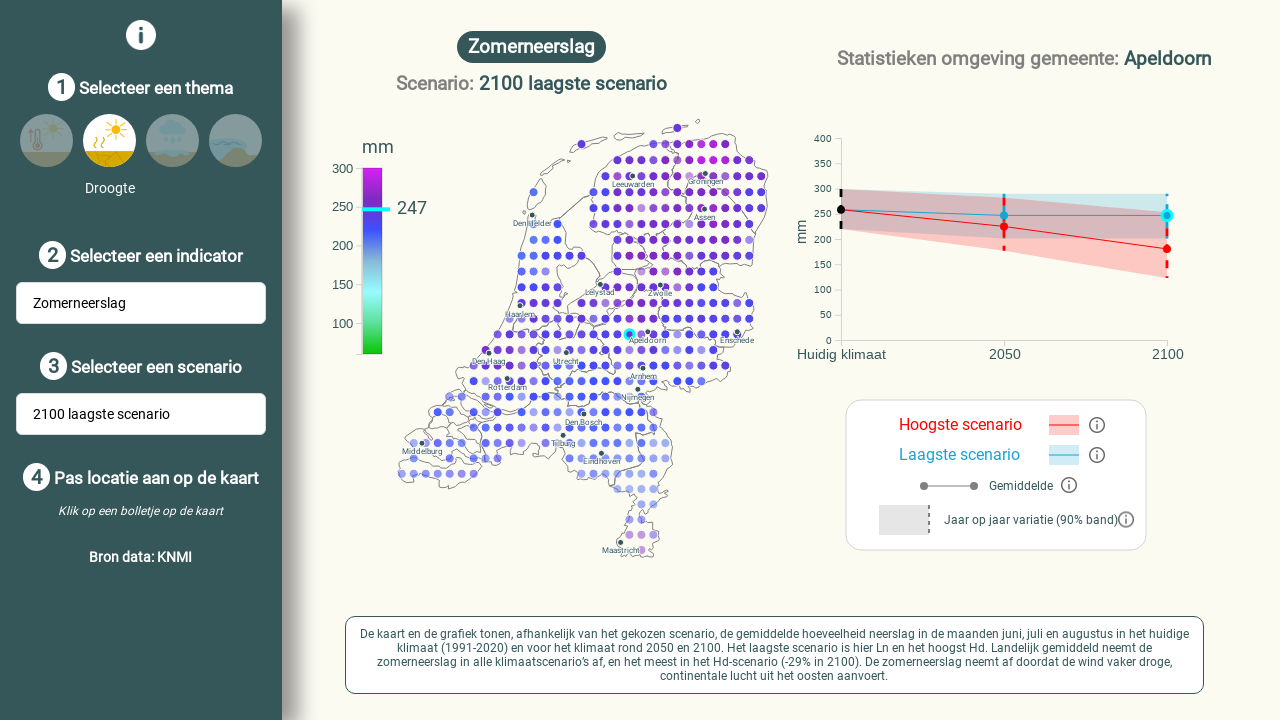

Clicked on a specific rectangle element in the Droogte chart at (617, 334) on rect:nth-child(551)
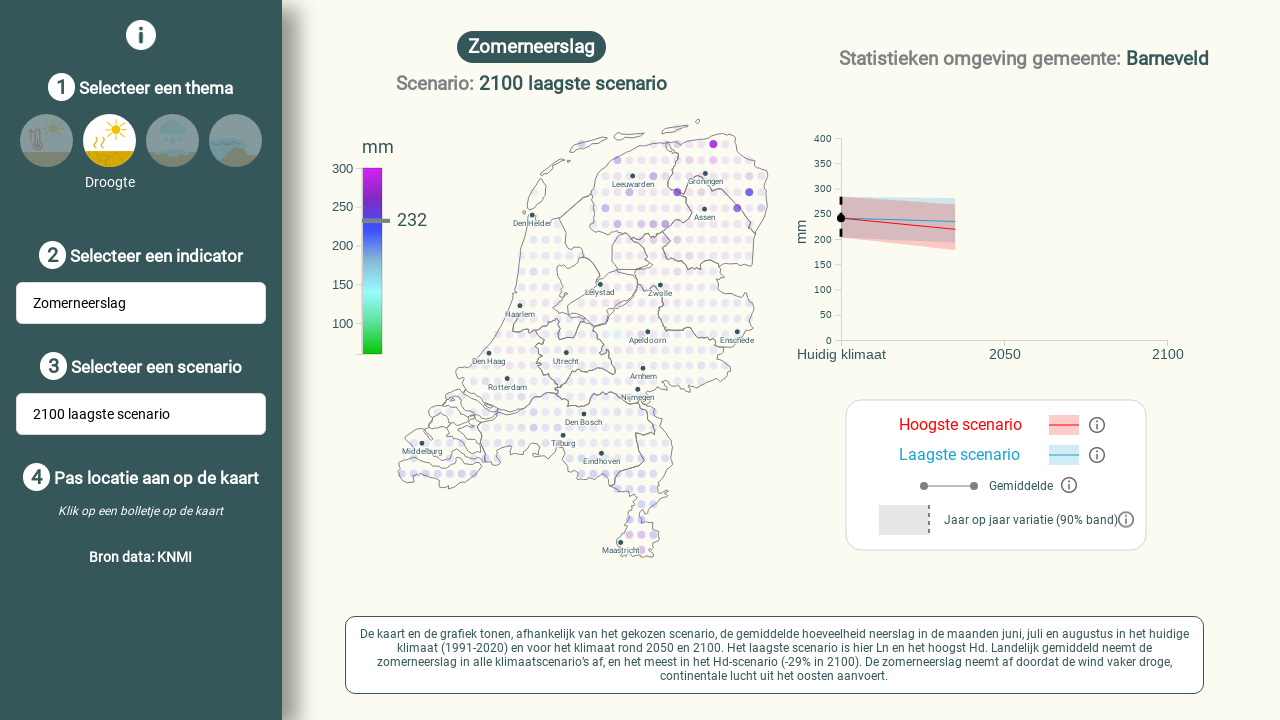

Clicked on the first textbox to open metric selector at (149, 303) on internal:role=textbox >> nth=0
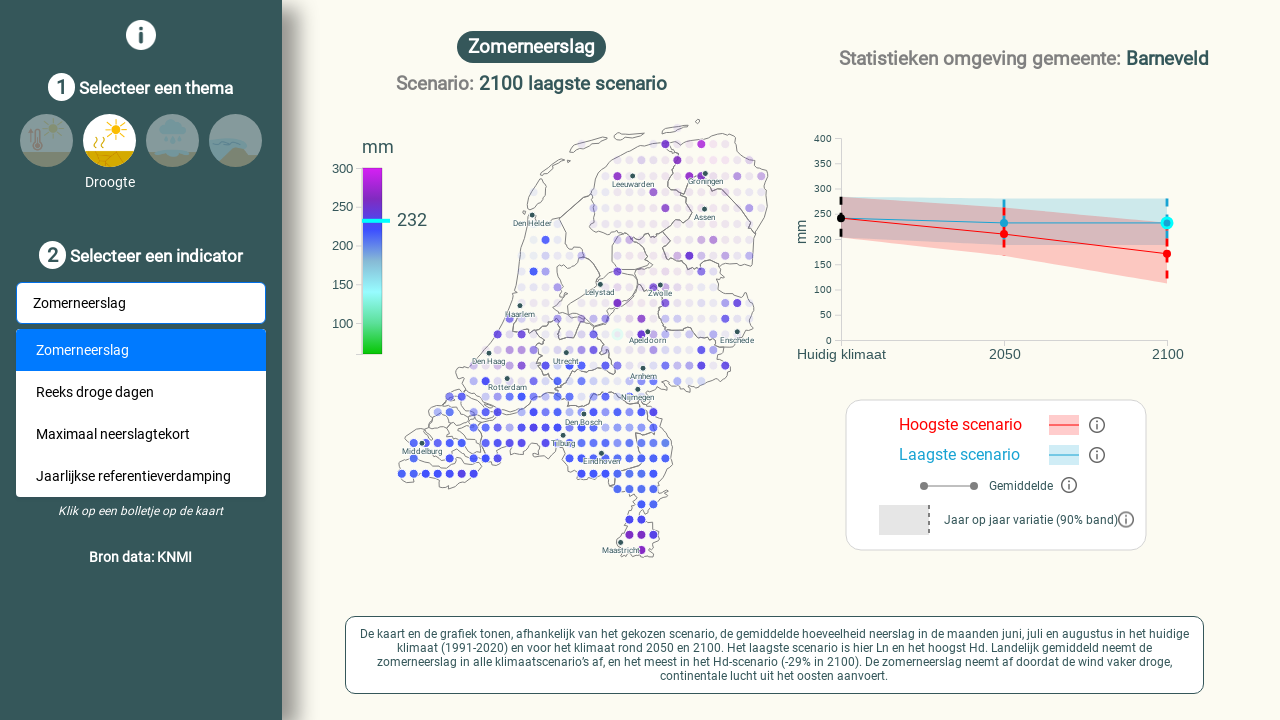

Selected 'Maximaal neerslagtekort' (maximum precipitation deficit) metric again at (141, 434) on internal:text="Maximaal neerslagtekort"s >> nth=0
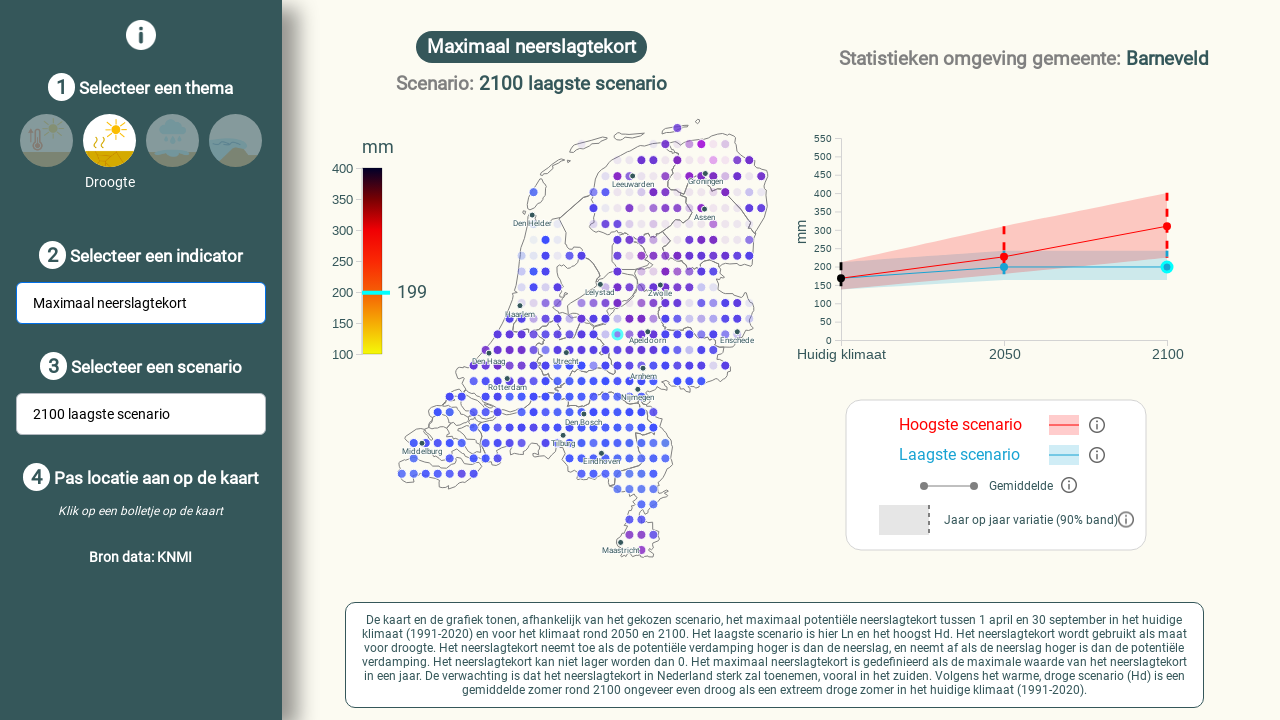

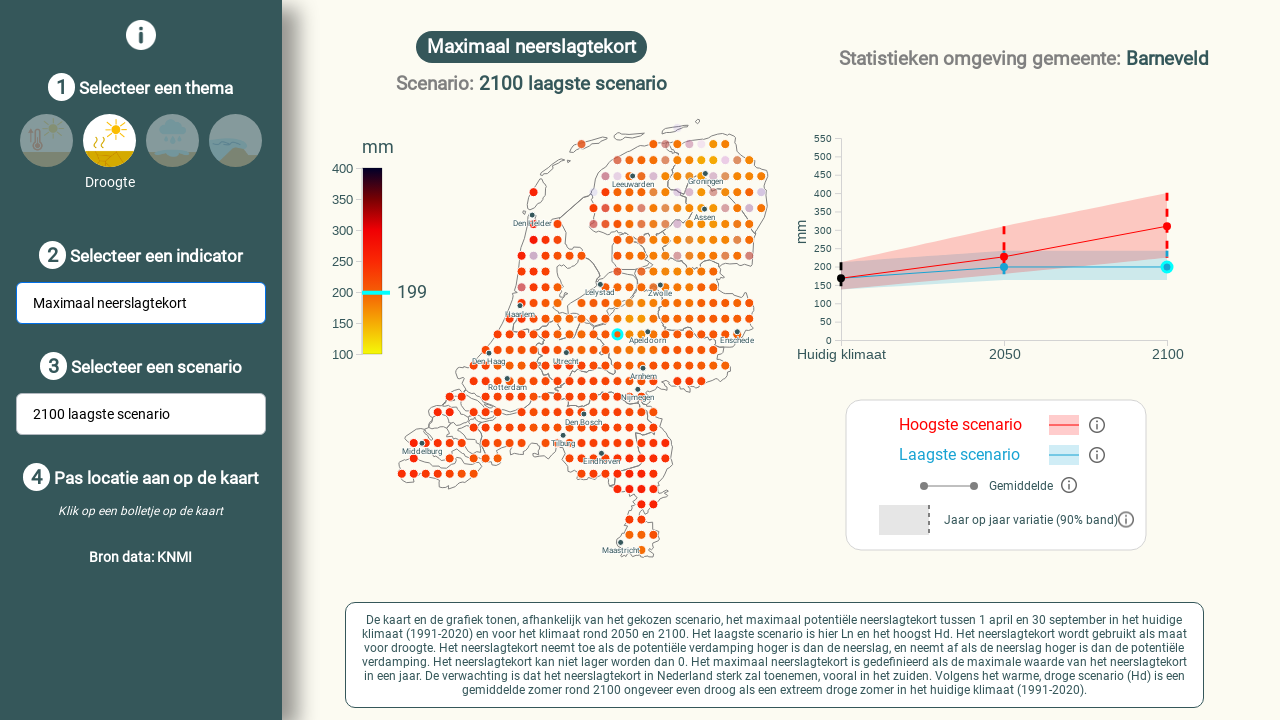